Tests that completed items are removed when clicking the Clear completed button

Starting URL: https://demo.playwright.dev/todomvc

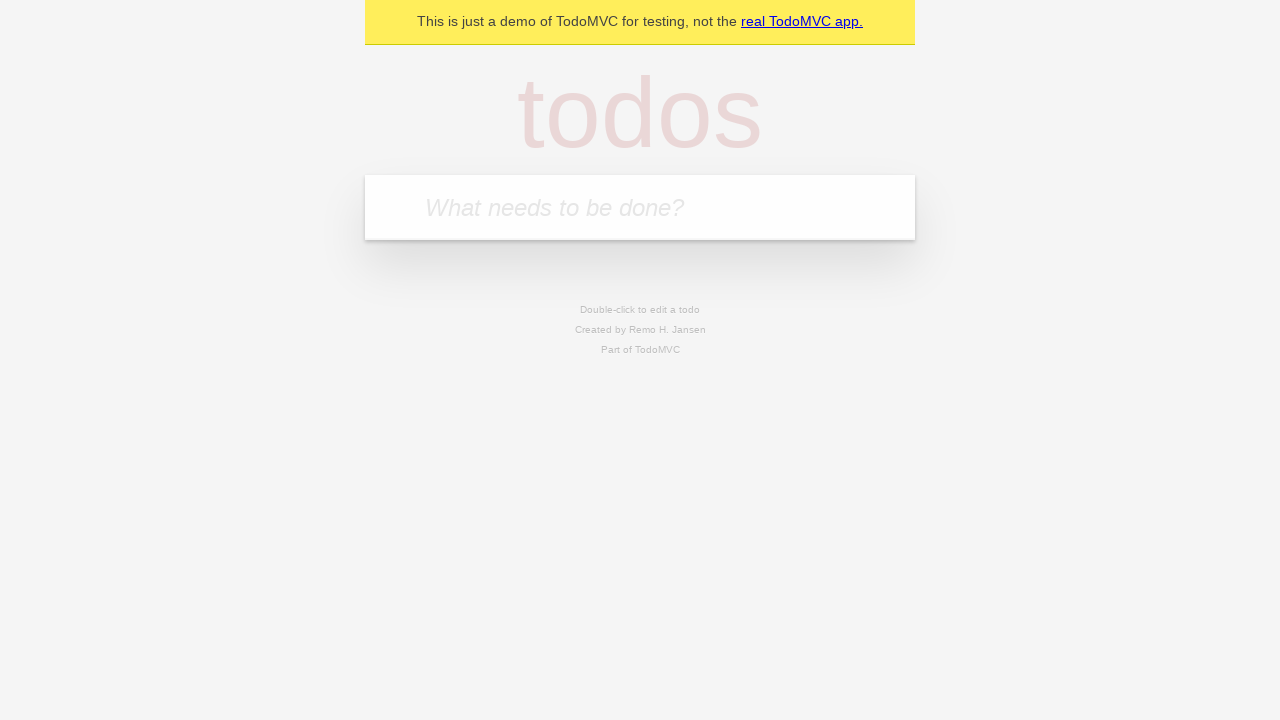

Filled todo input with 'buy some cheese' on internal:attr=[placeholder="What needs to be done?"i]
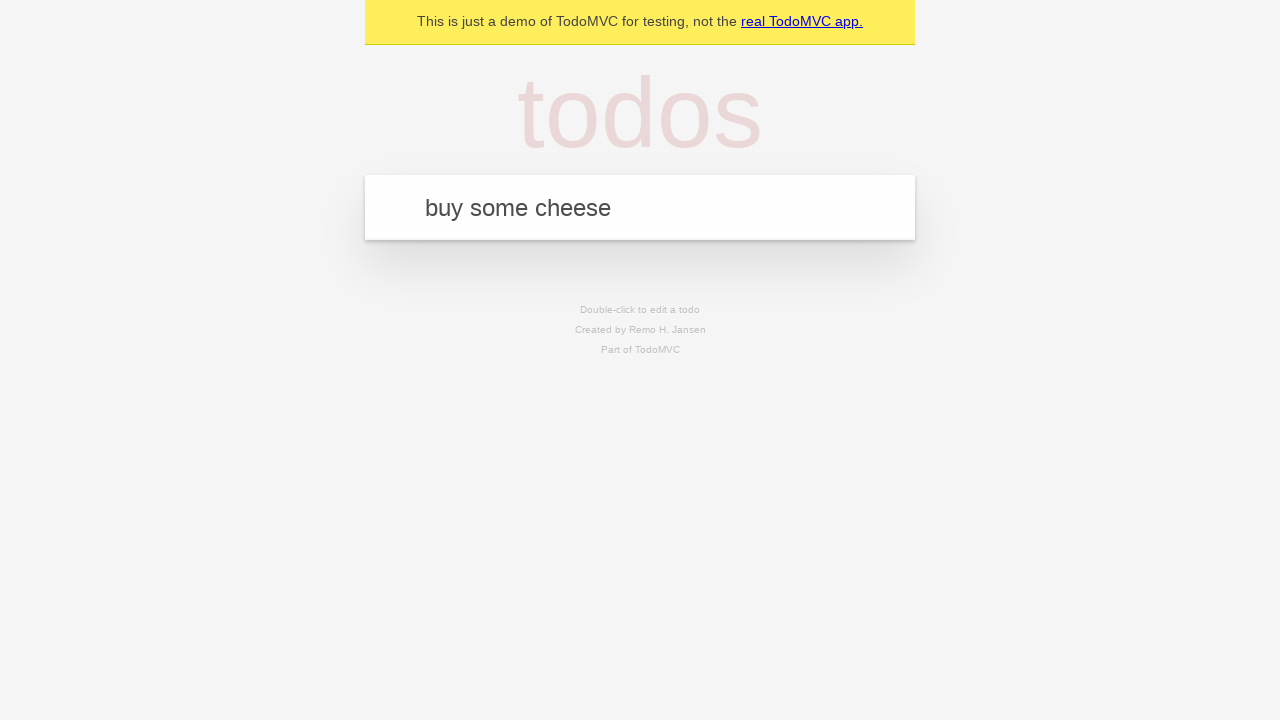

Pressed Enter to create todo 'buy some cheese' on internal:attr=[placeholder="What needs to be done?"i]
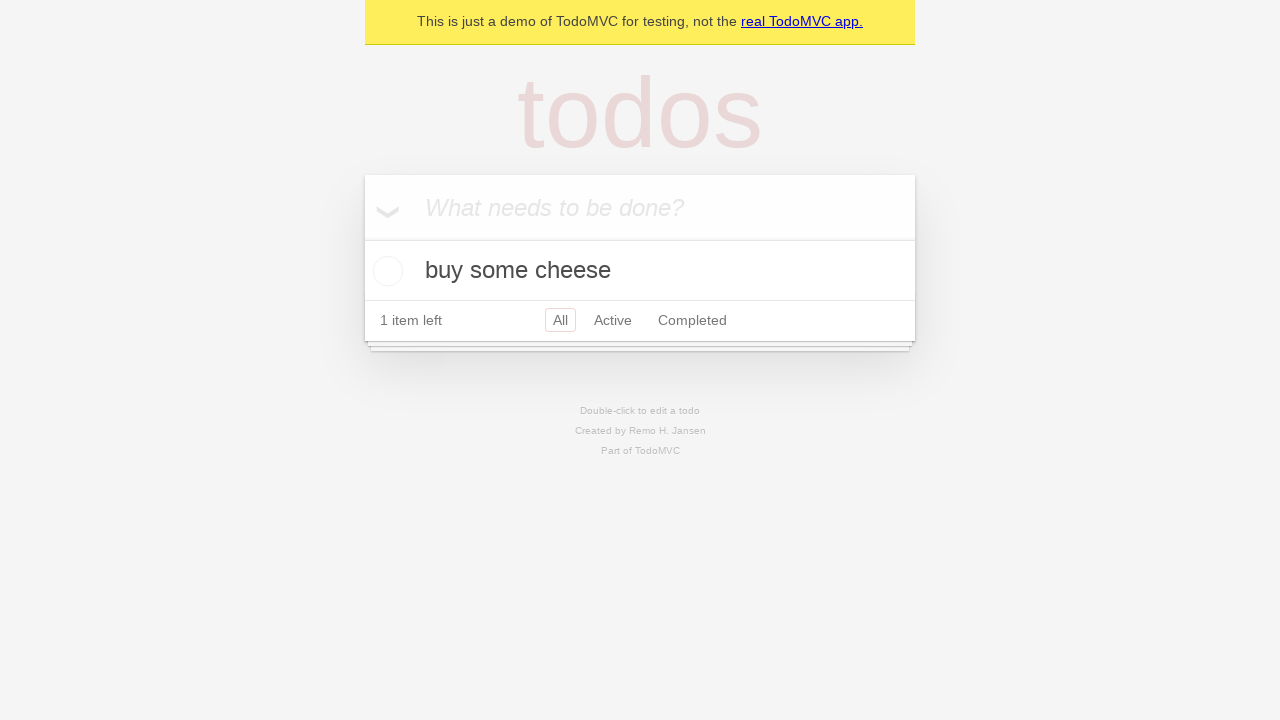

Filled todo input with 'feed the cat' on internal:attr=[placeholder="What needs to be done?"i]
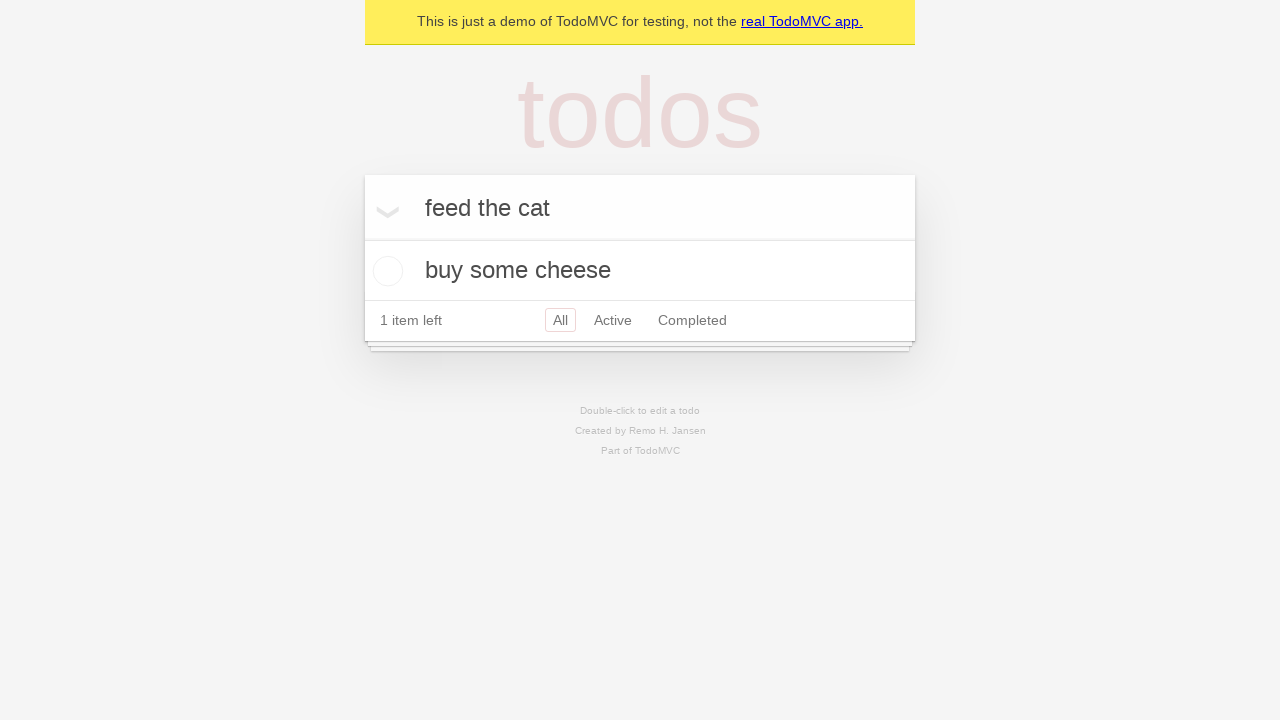

Pressed Enter to create todo 'feed the cat' on internal:attr=[placeholder="What needs to be done?"i]
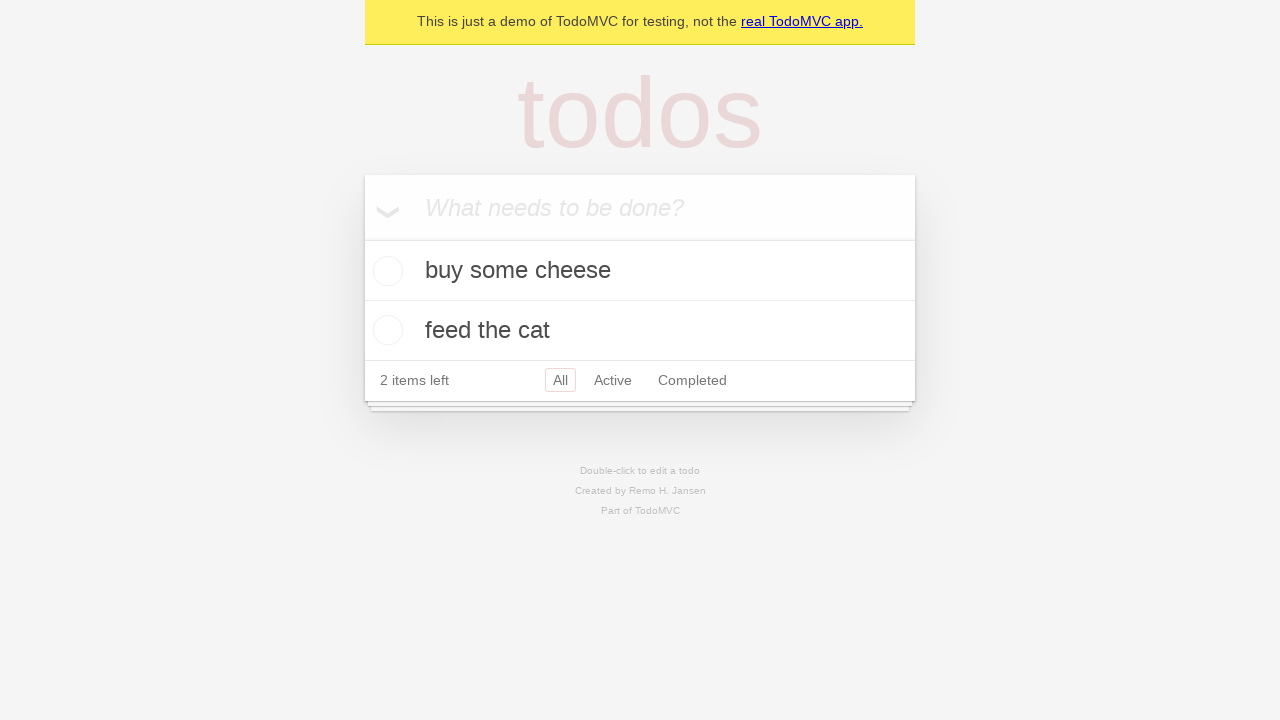

Filled todo input with 'book a doctors appointment' on internal:attr=[placeholder="What needs to be done?"i]
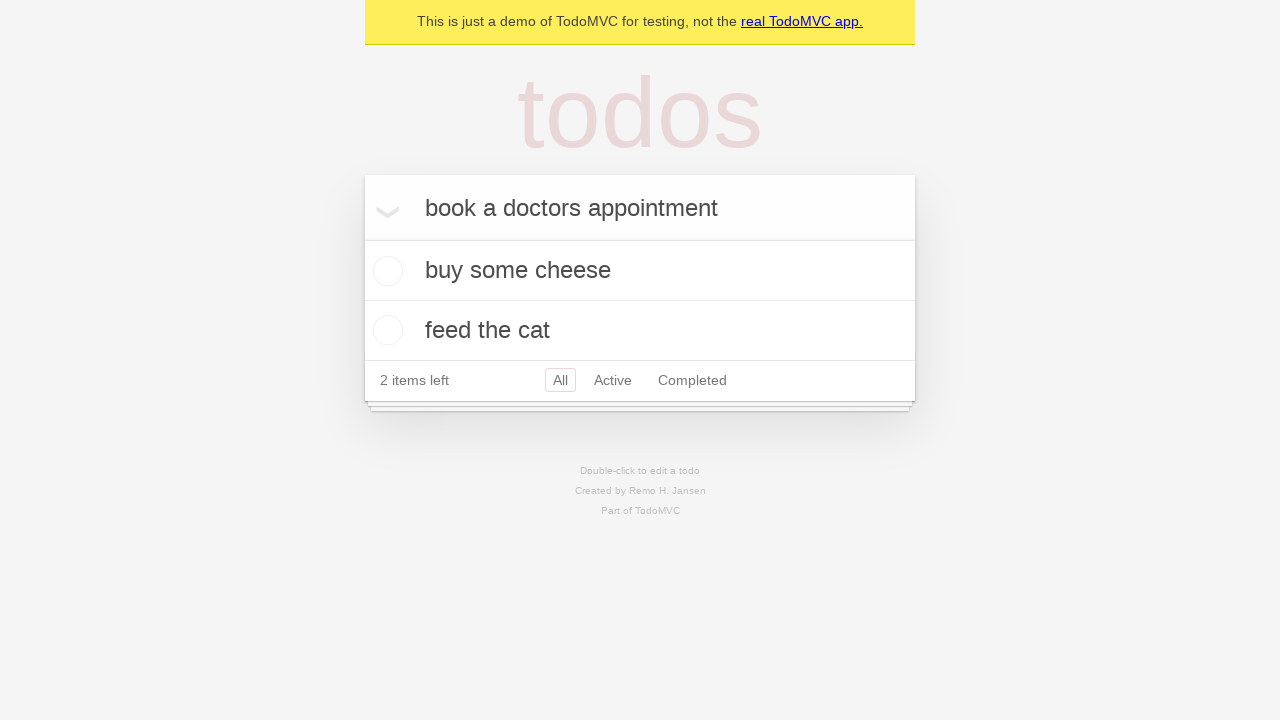

Pressed Enter to create todo 'book a doctors appointment' on internal:attr=[placeholder="What needs to be done?"i]
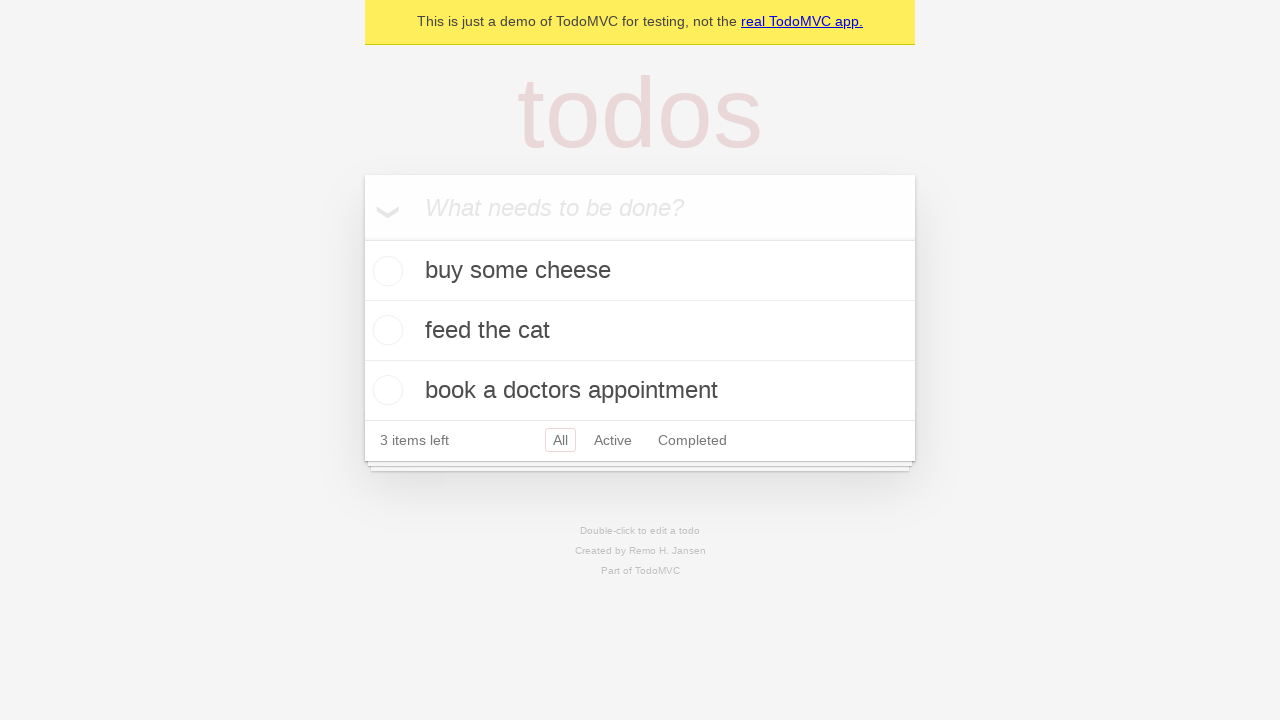

Checked the second todo item as completed at (385, 330) on internal:testid=[data-testid="todo-item"s] >> nth=1 >> internal:role=checkbox
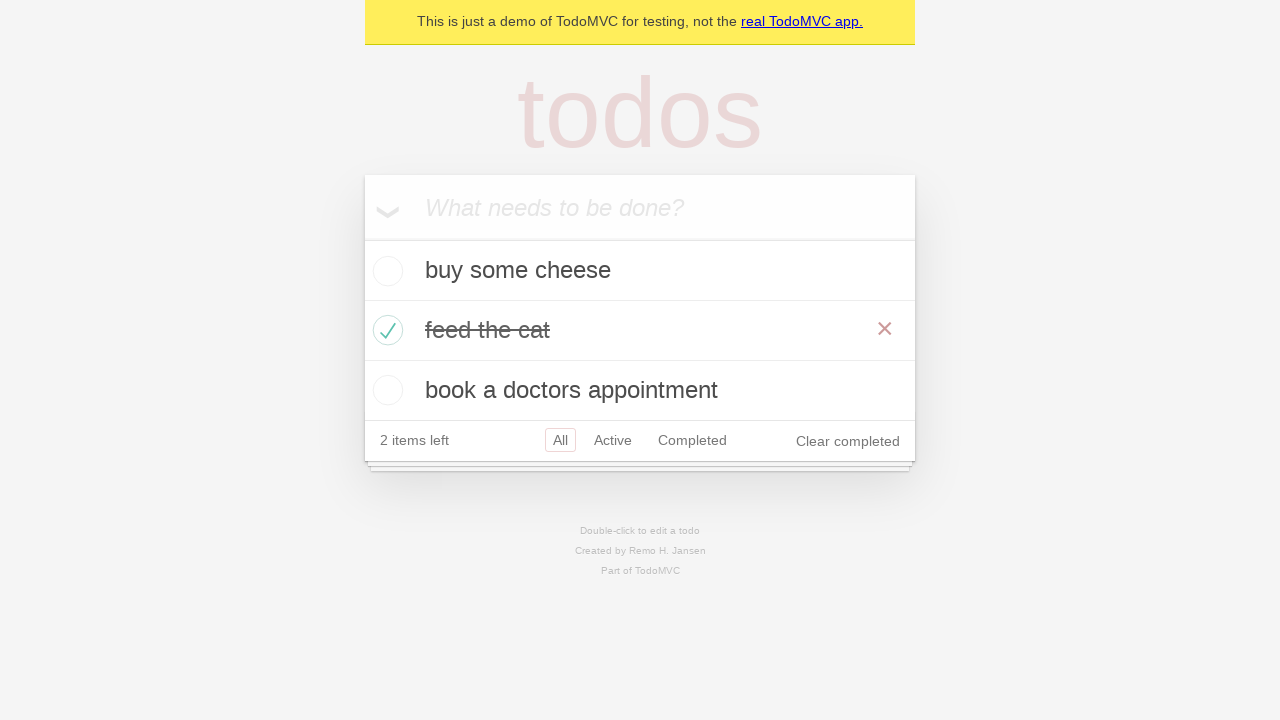

Clicked 'Clear completed' button at (848, 441) on internal:role=button[name="Clear completed"i]
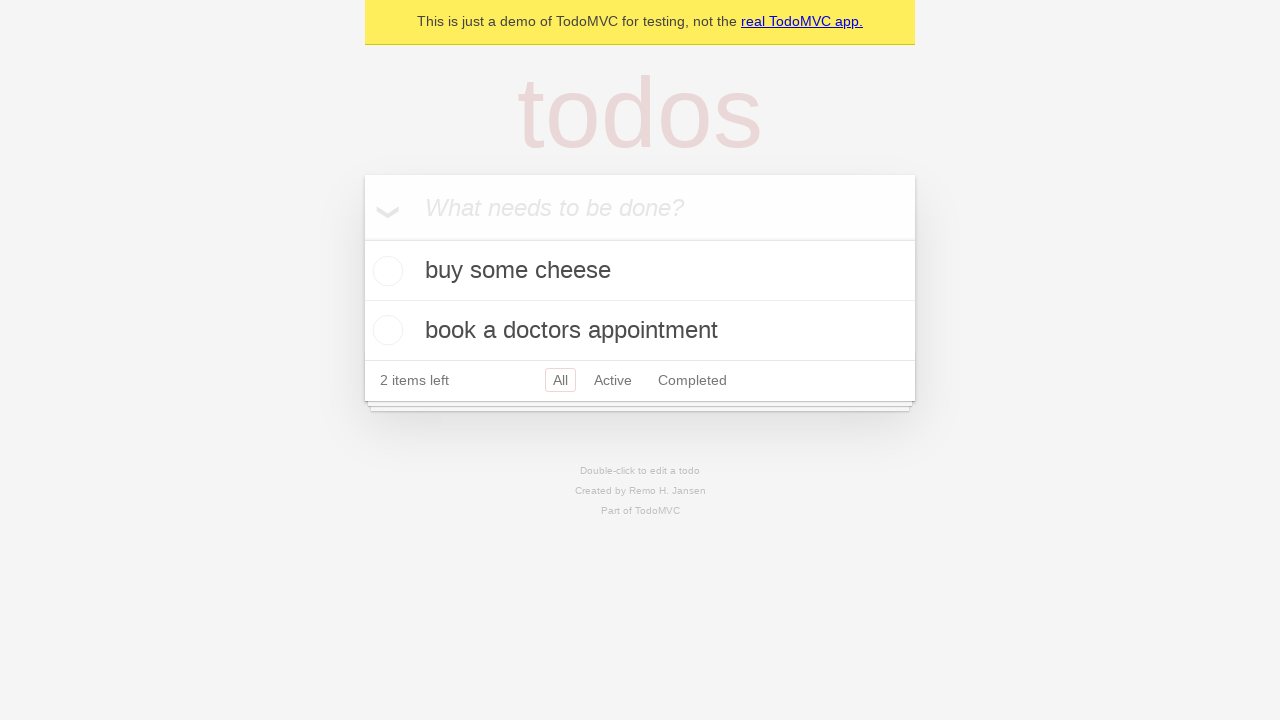

Verified that completed item was removed - 2 todos remain
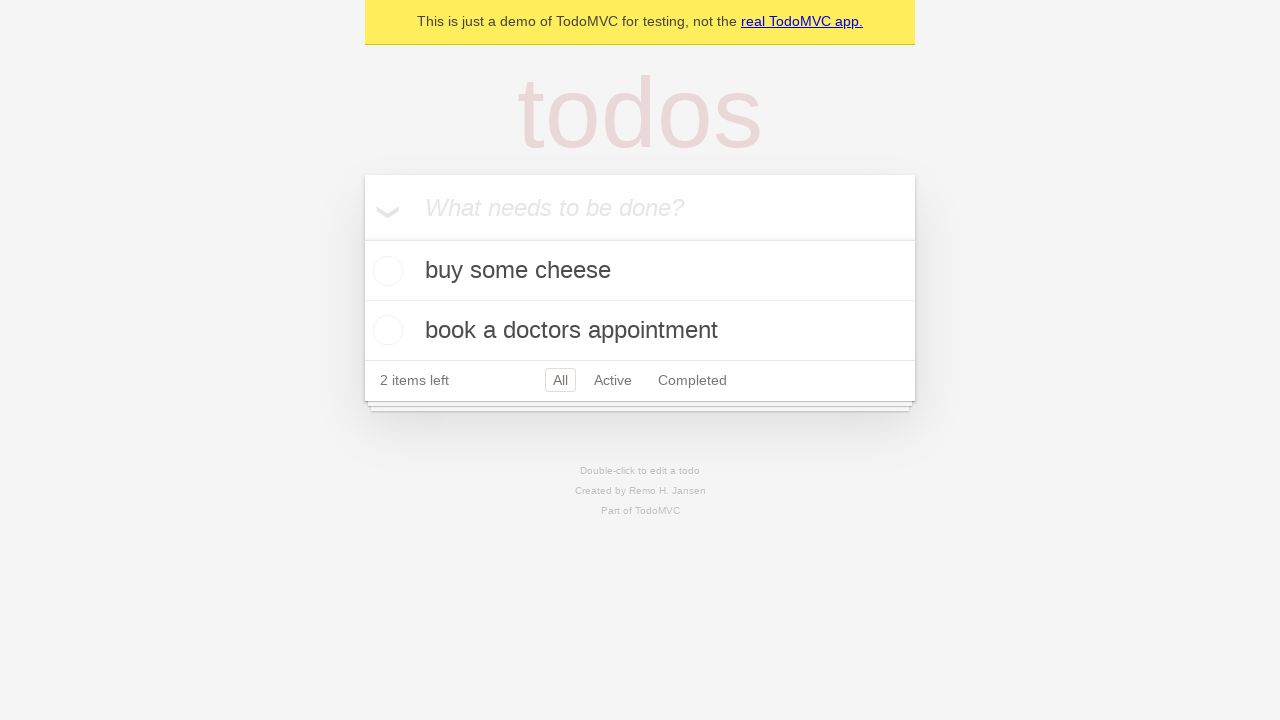

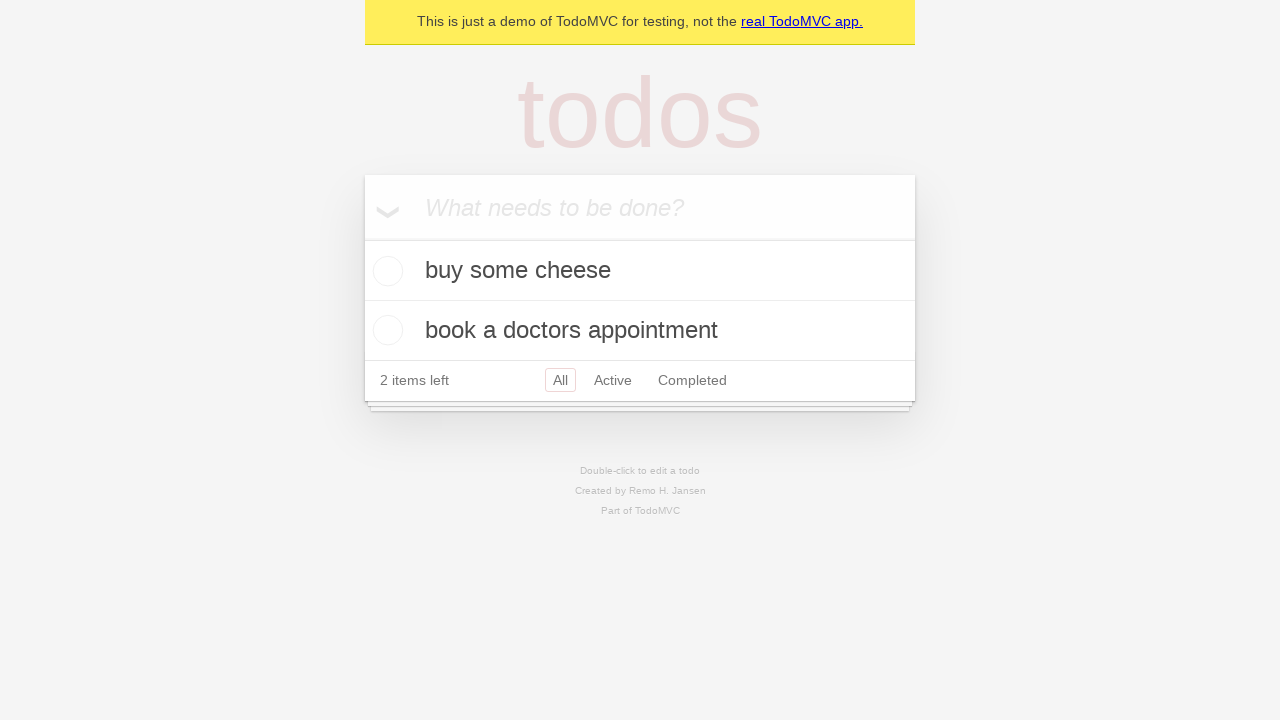